Tests an online calculator by performing various mathematical operations (addition, multiplication, division, exponentiation, and percentage) and verifying the results are displayed.

Starting URL: https://www.calculadoraonline.com.br/basica

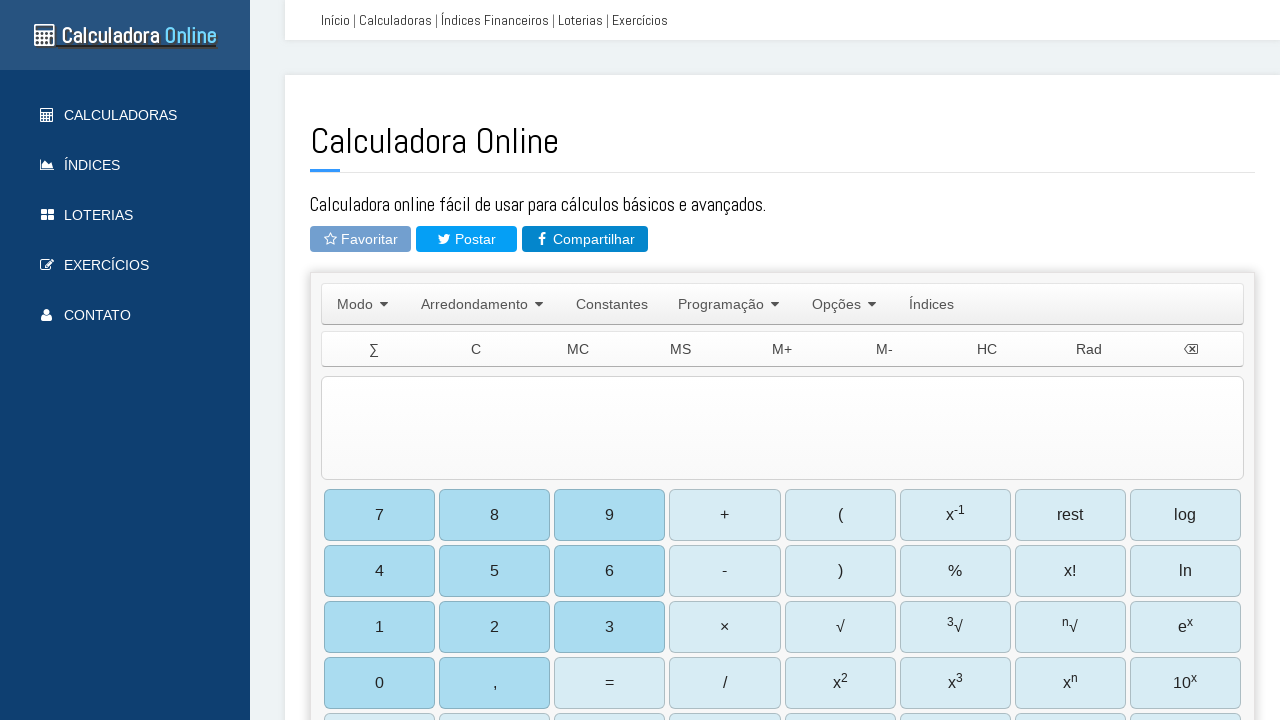

Located calculator input field
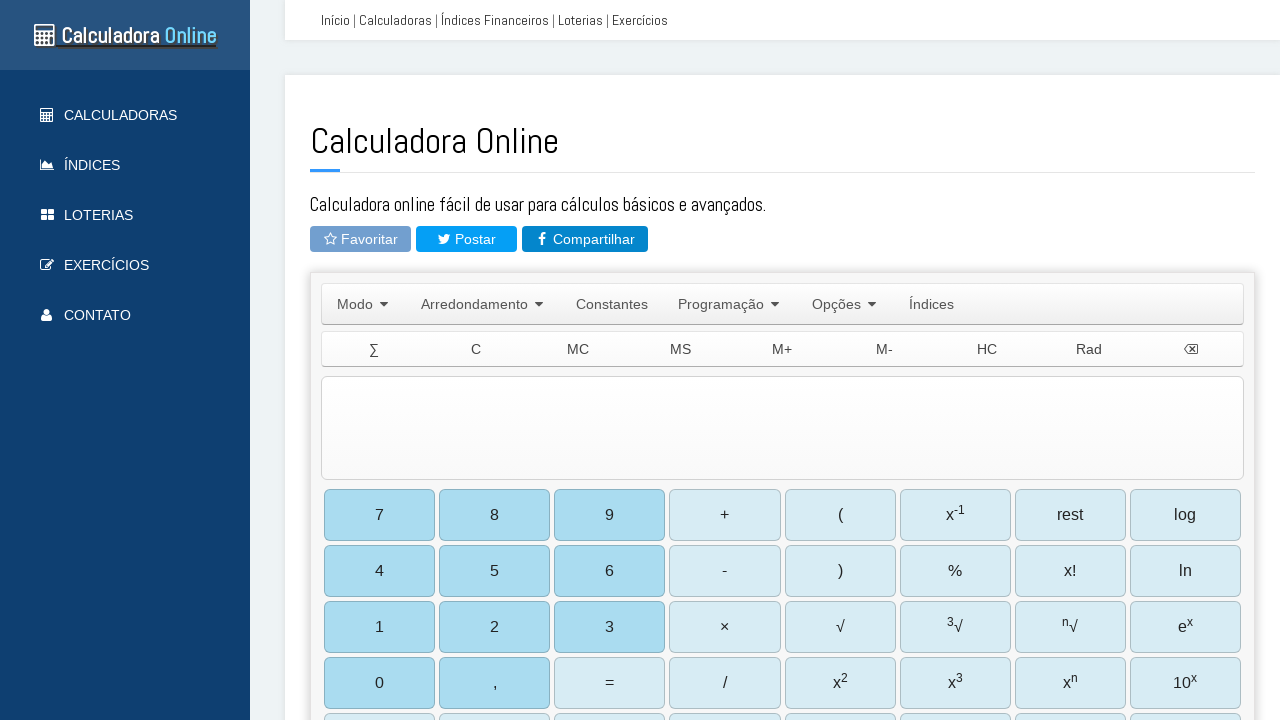

Filled input field with '5+3' for addition test on #TIExp
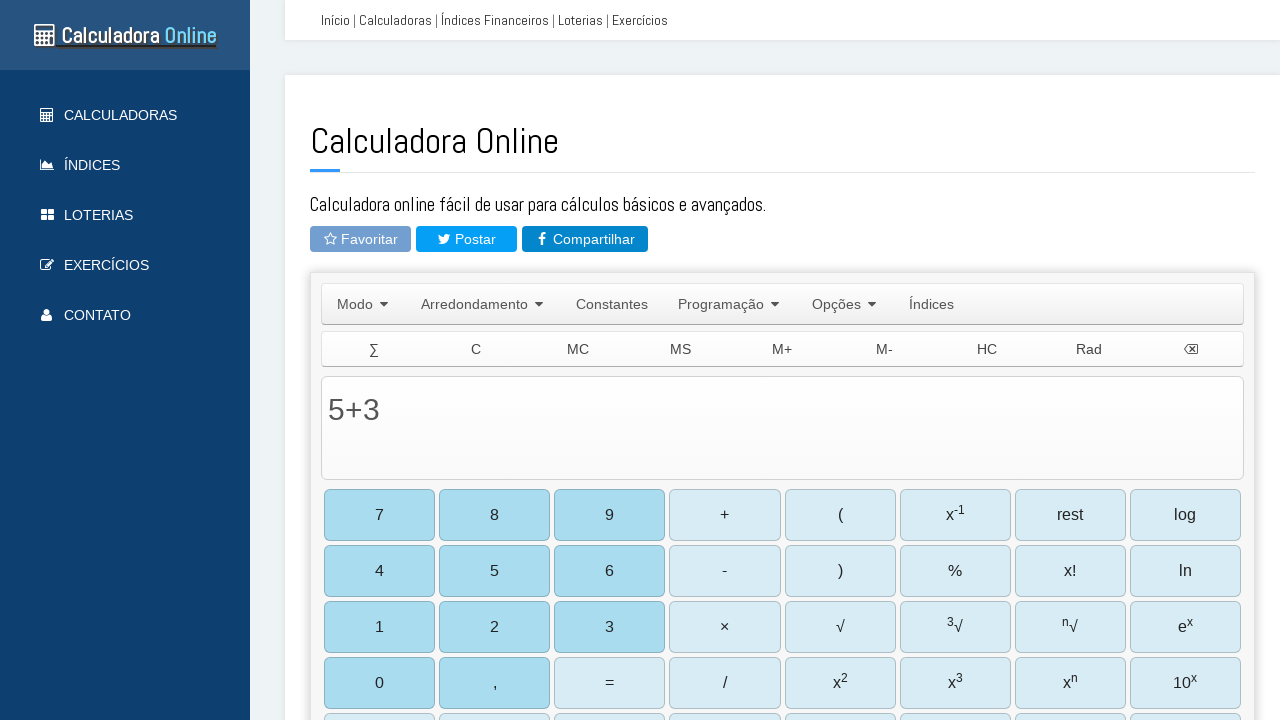

Clicked equals button to perform addition at (610, 683) on #b27
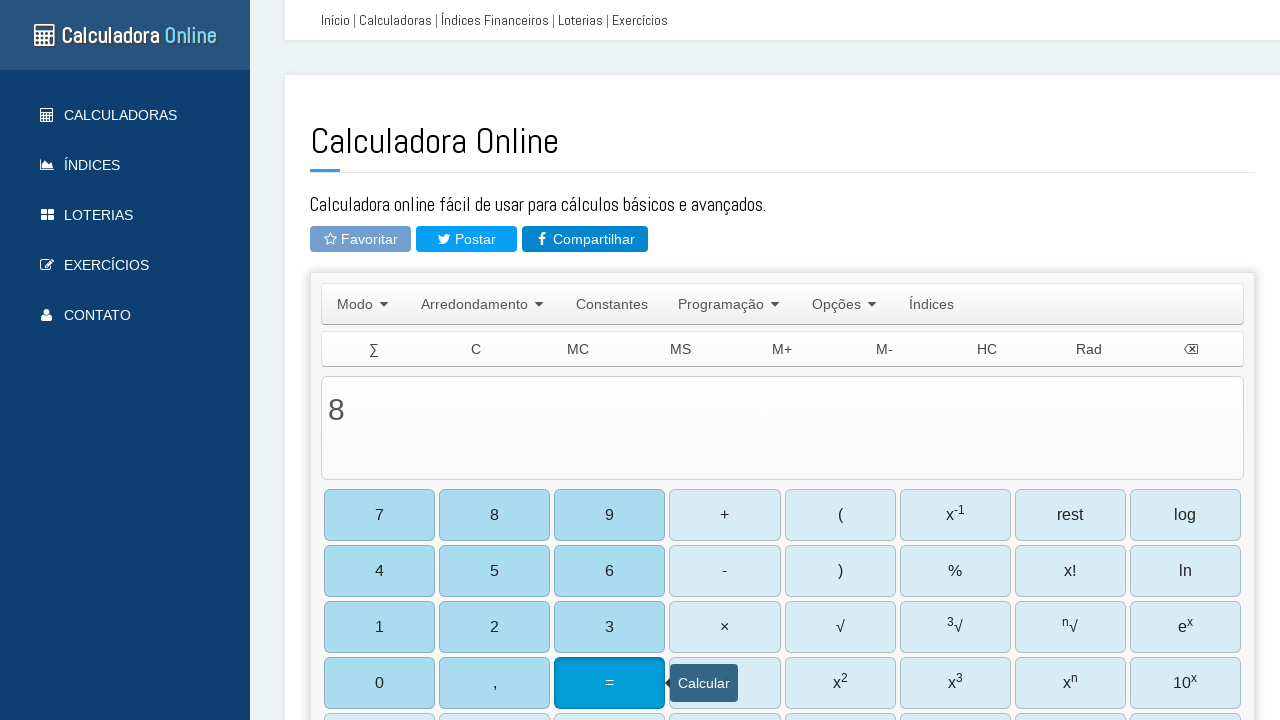

Waited 500ms for addition result to display
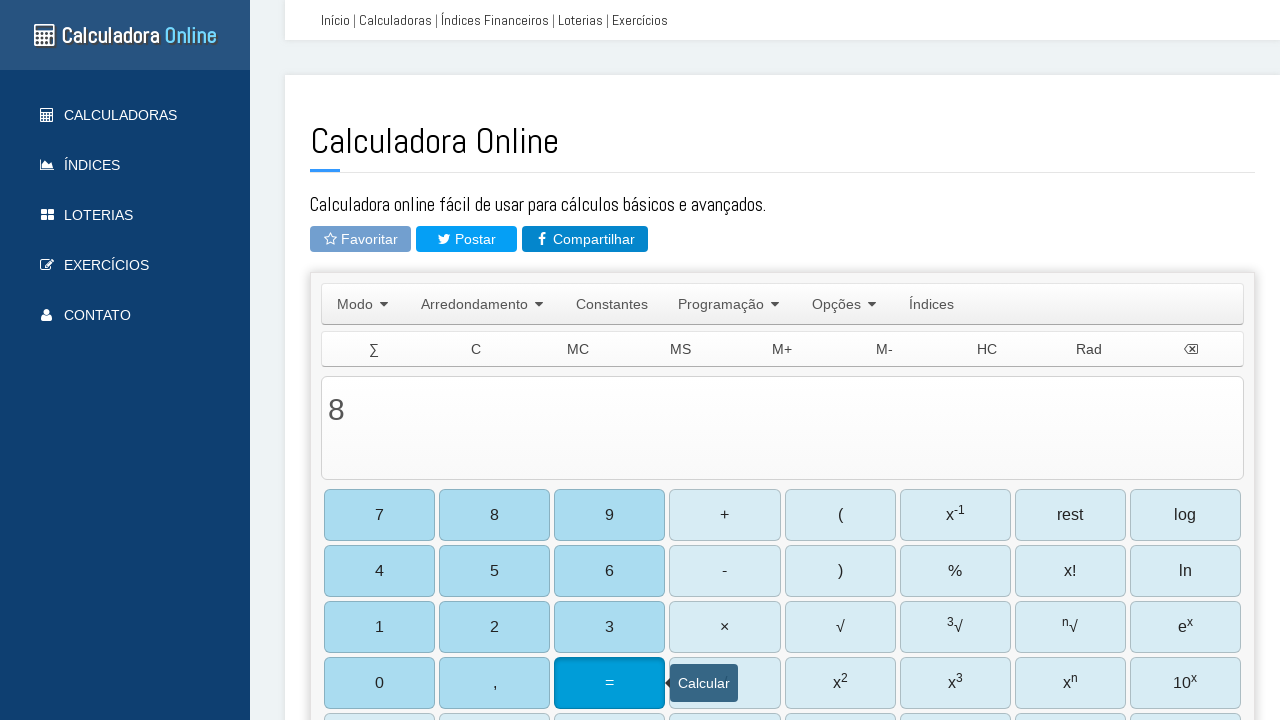

Cleared input field on #TIExp
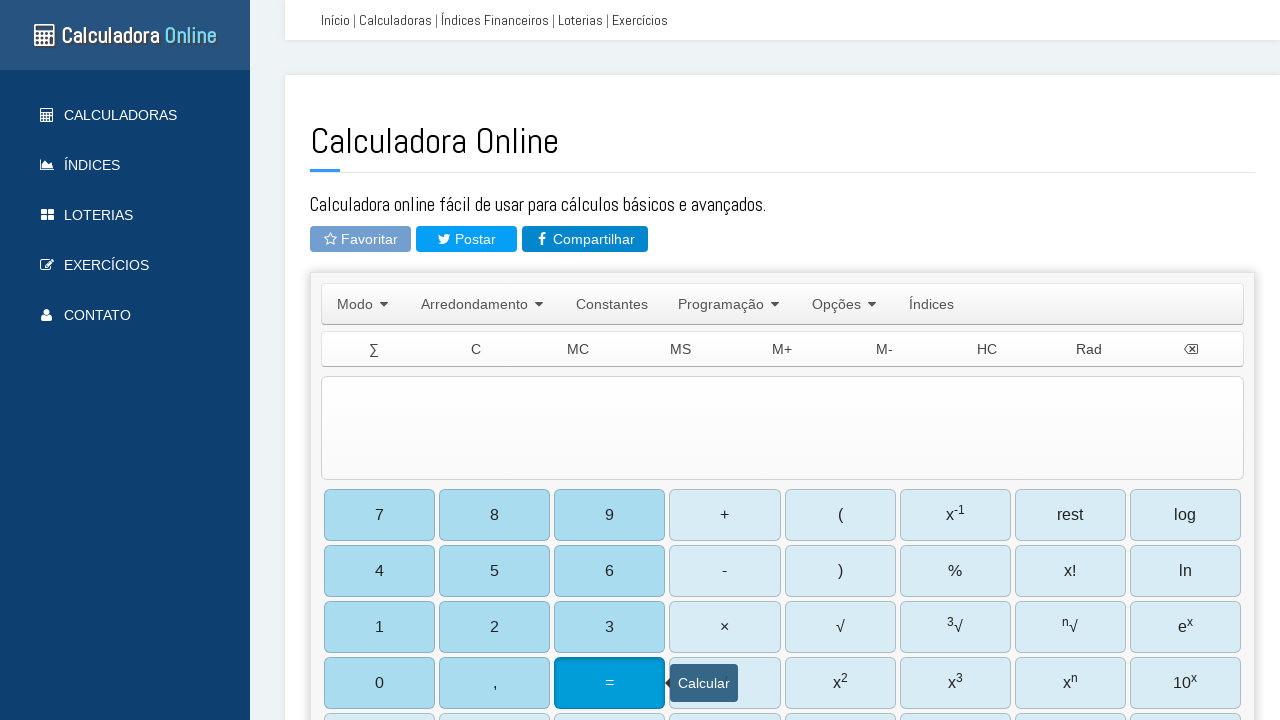

Filled input field with '7*4' for multiplication test on #TIExp
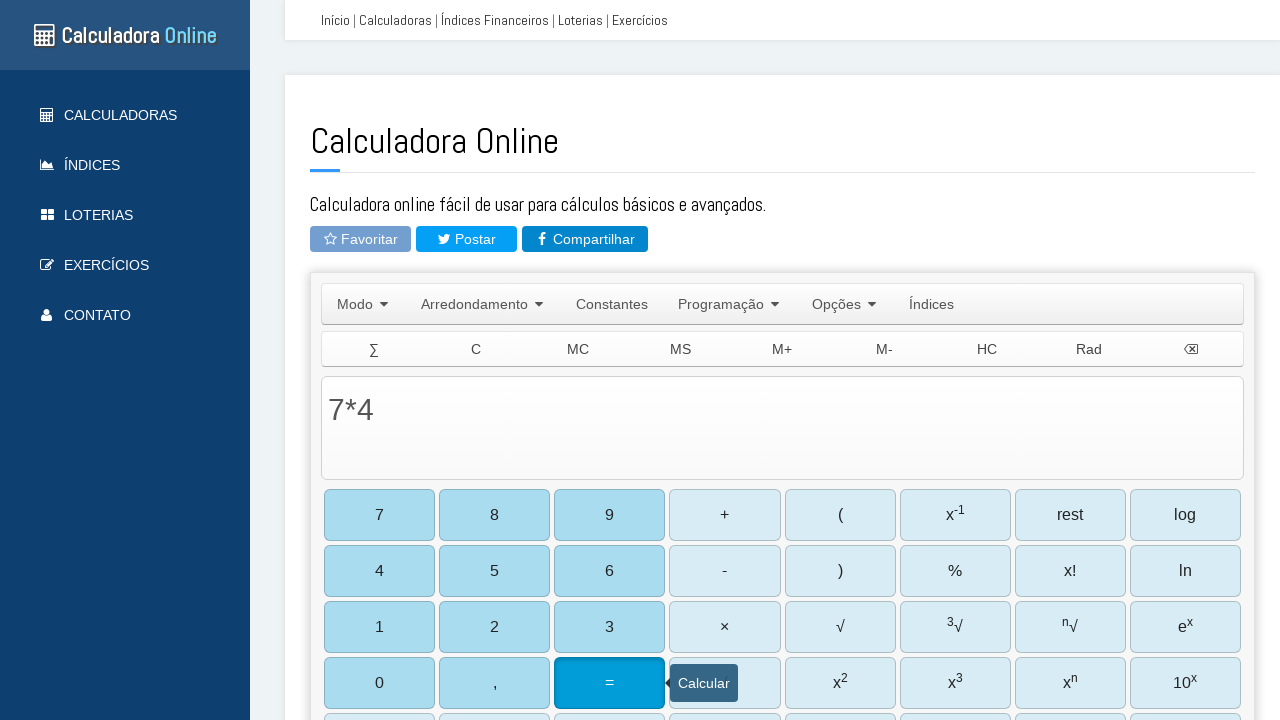

Clicked equals button to perform multiplication at (610, 683) on #b27
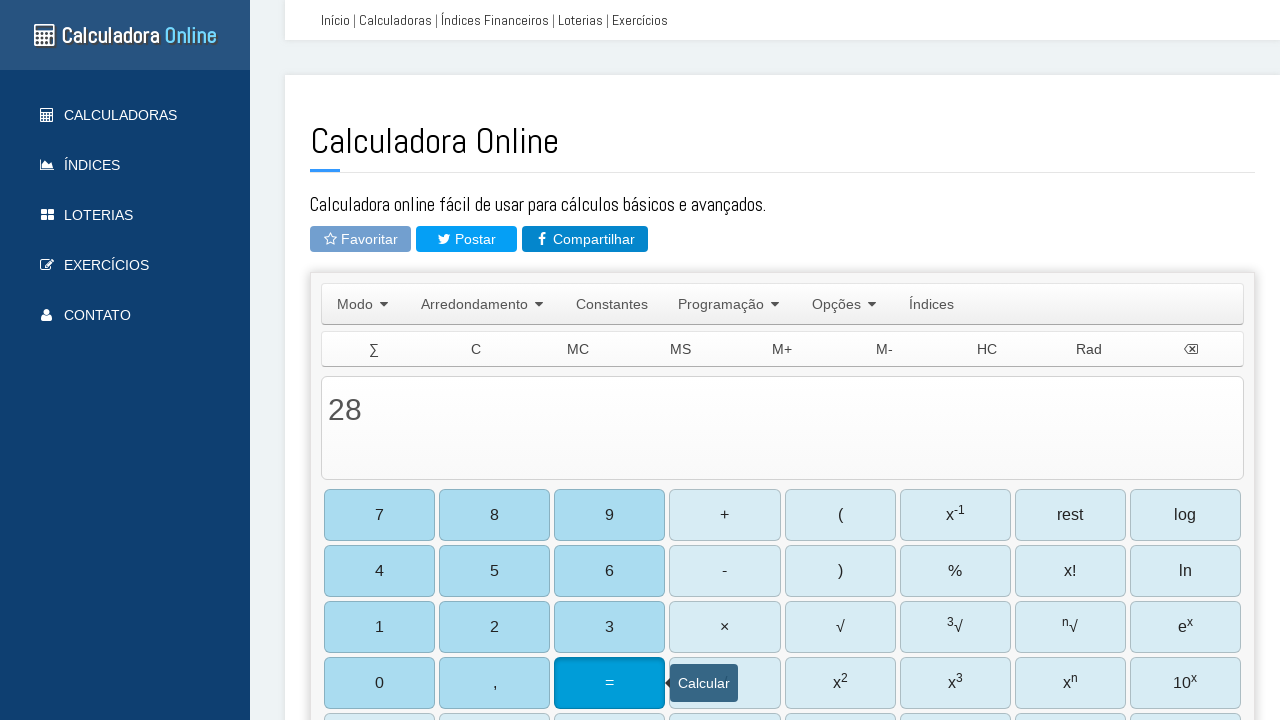

Waited 500ms for multiplication result to display
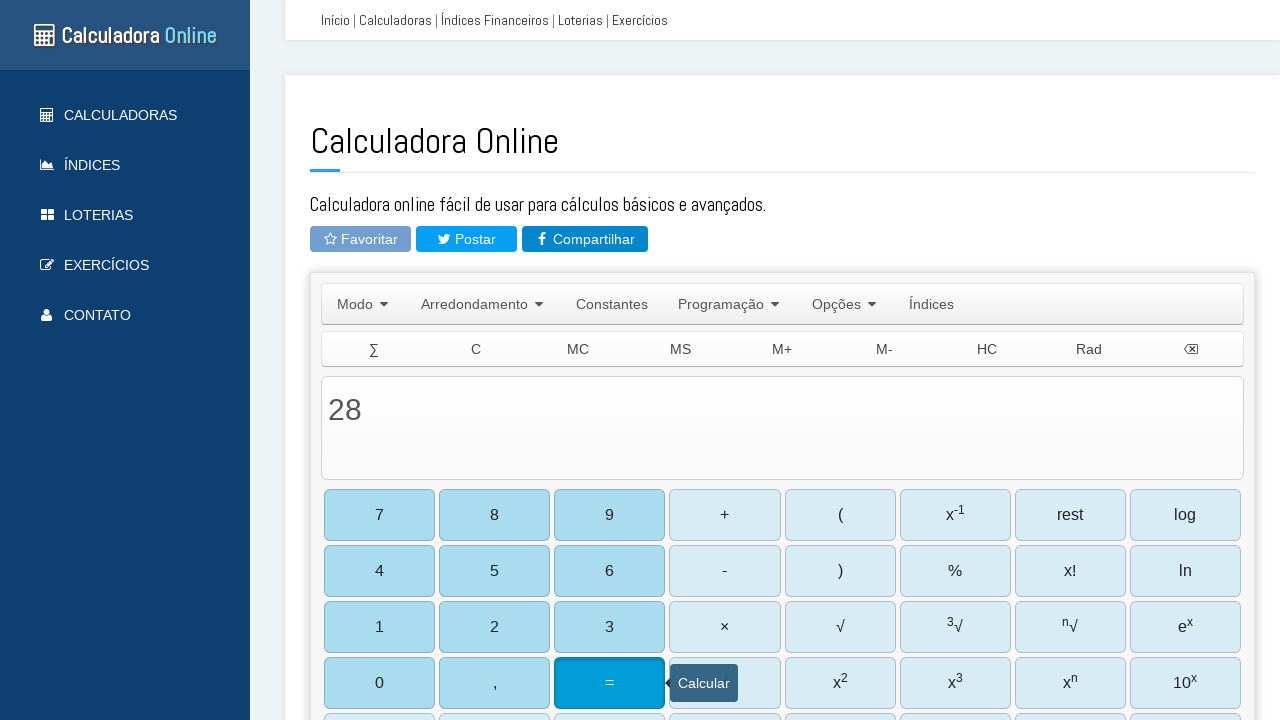

Cleared input field on #TIExp
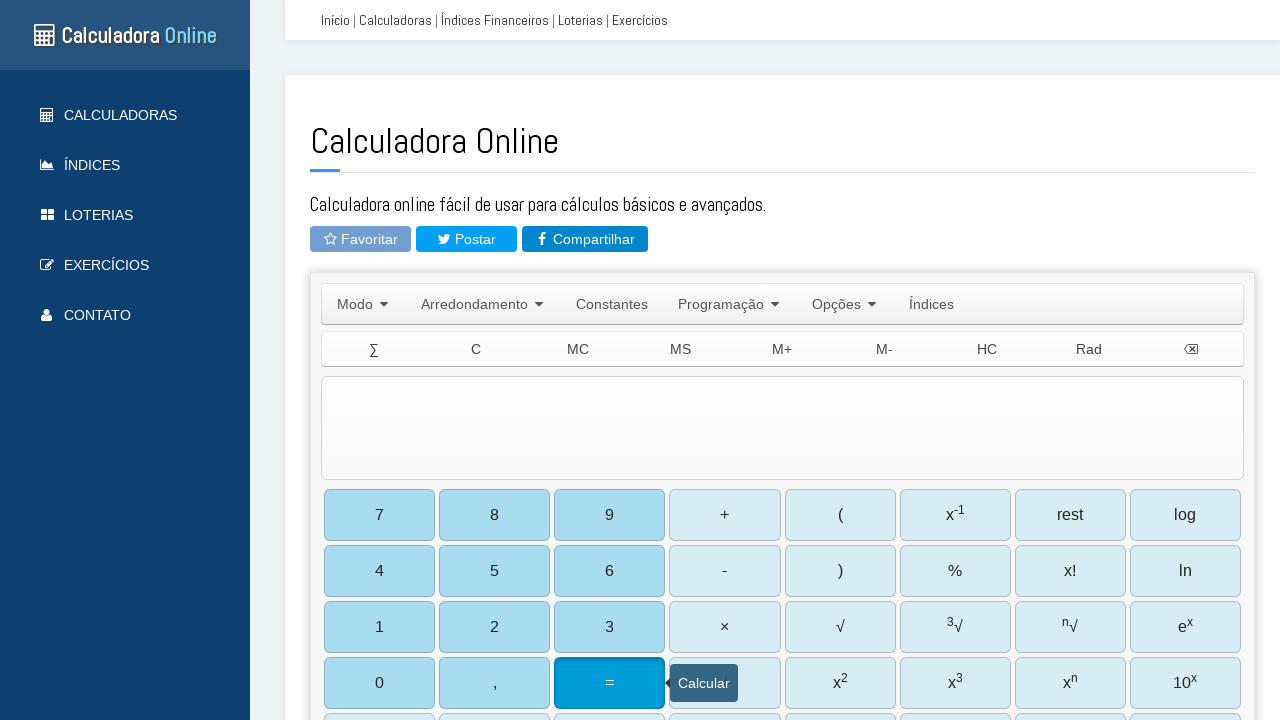

Filled input field with '20/5' for division test on #TIExp
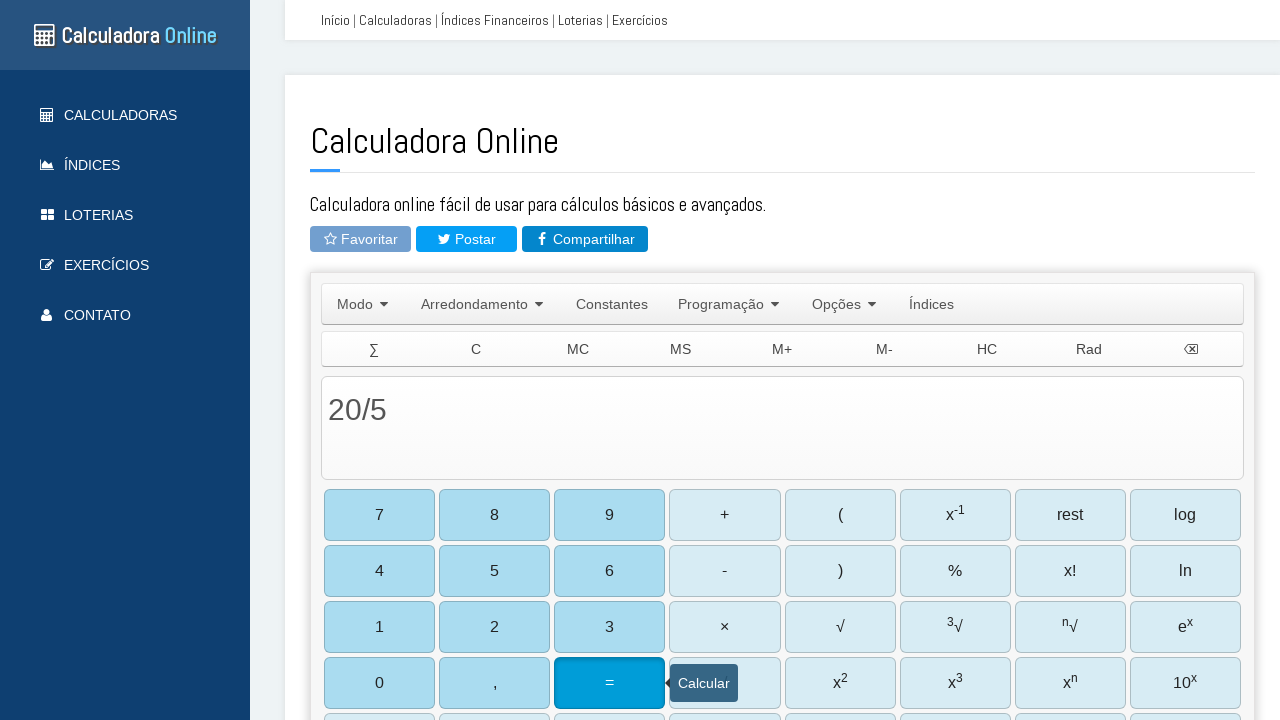

Clicked equals button to perform division at (610, 683) on #b27
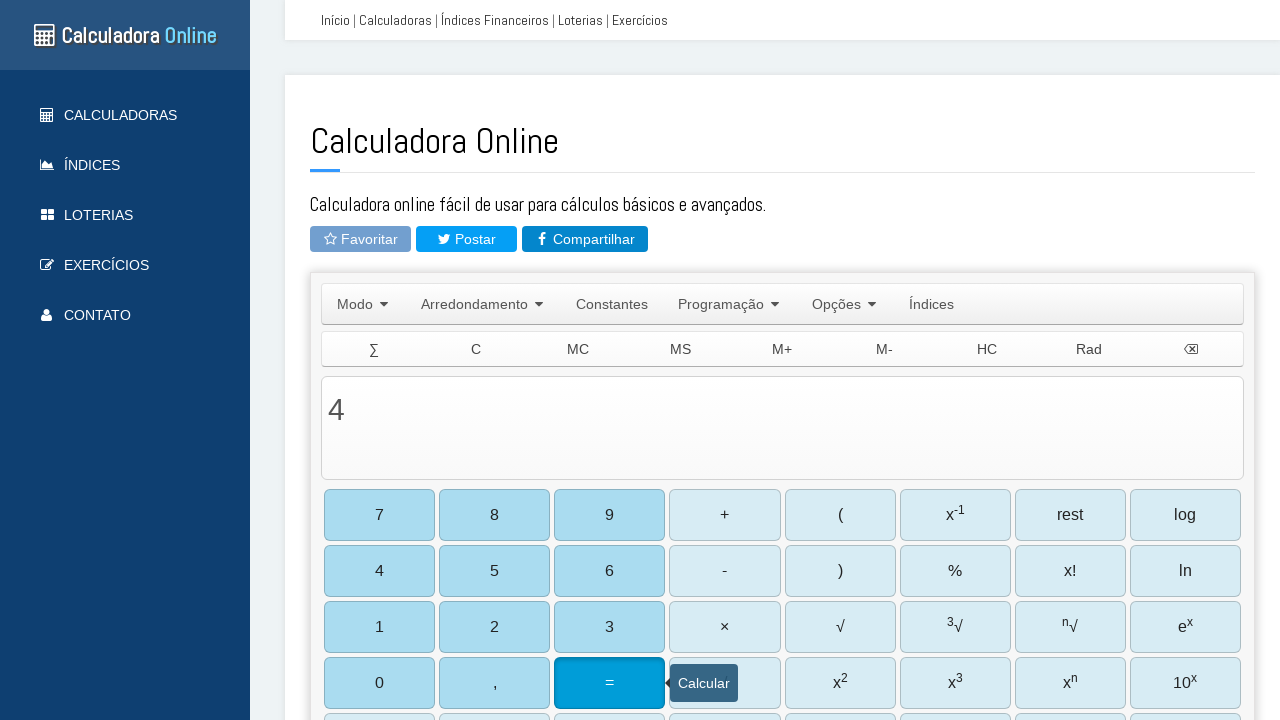

Waited 500ms for division result to display
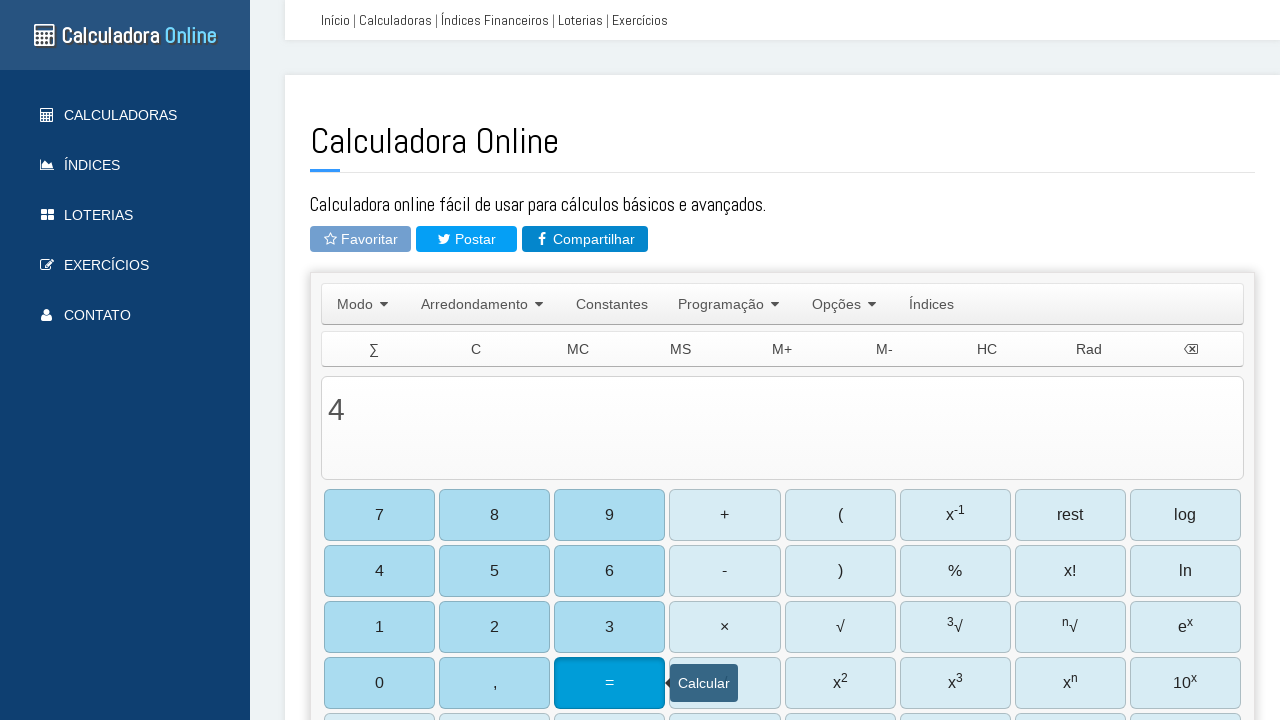

Cleared input field on #TIExp
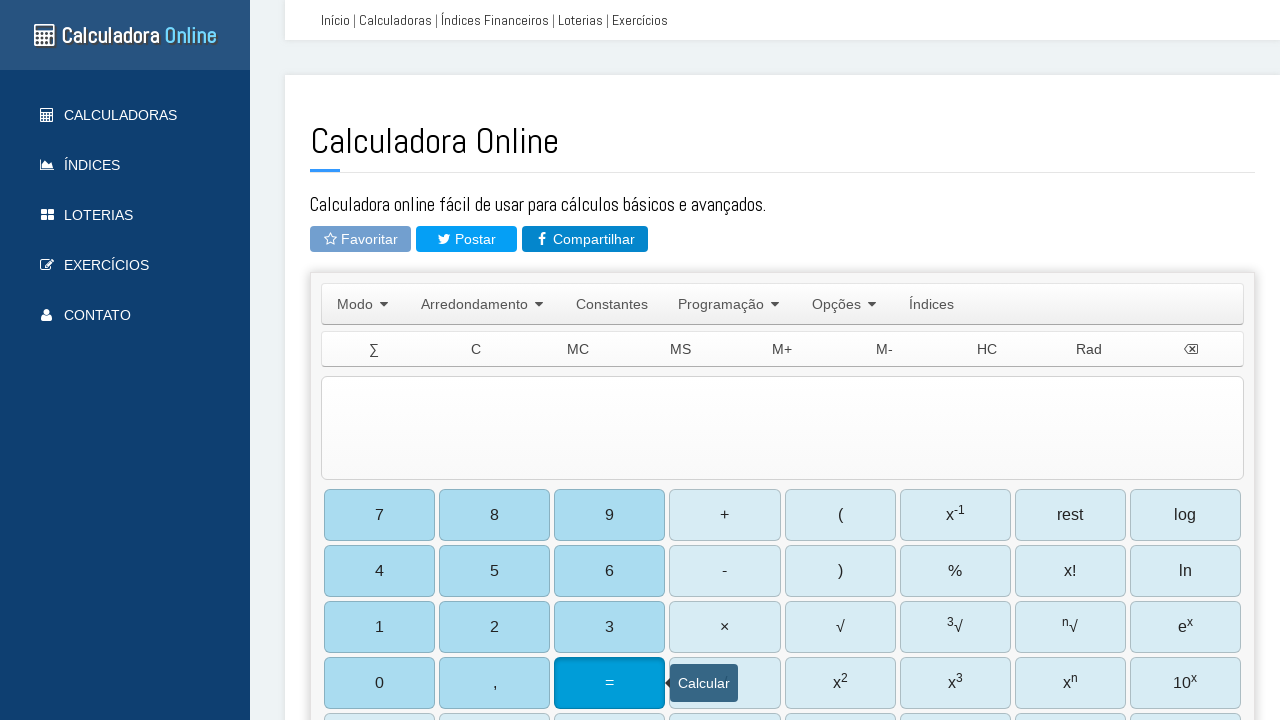

Filled input field with '2^3' for exponentiation test on #TIExp
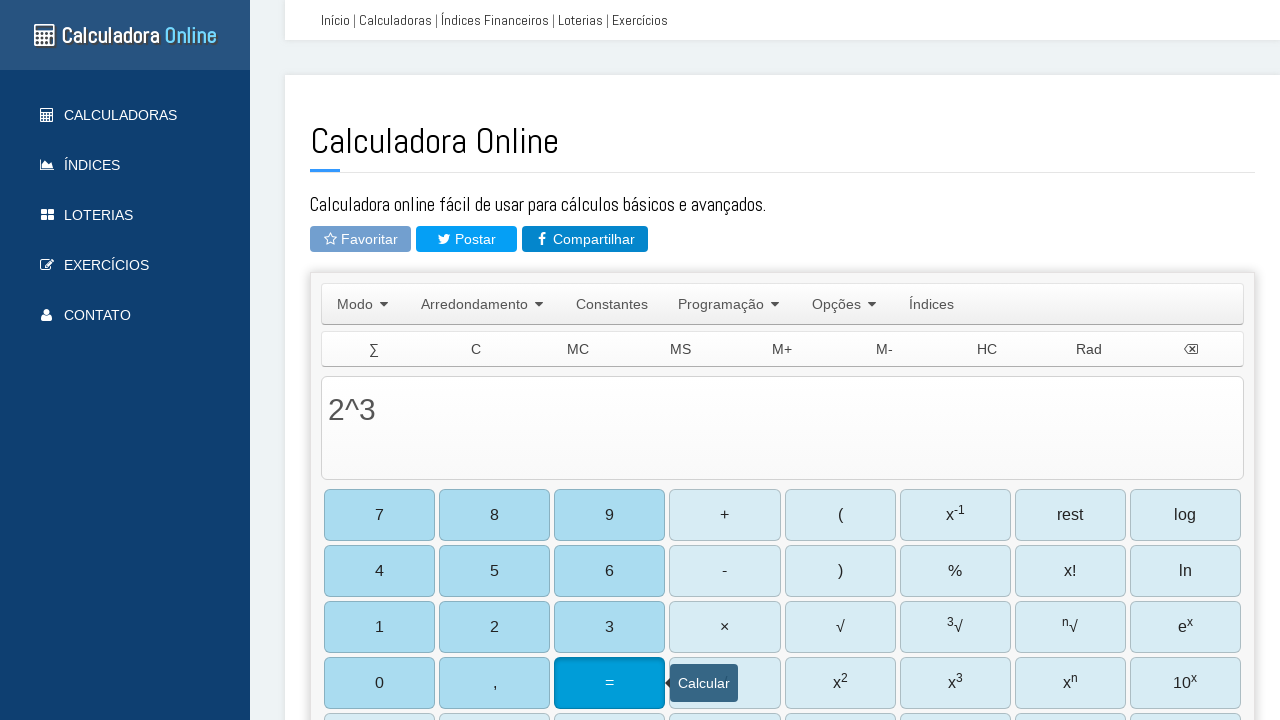

Clicked equals button to perform exponentiation at (610, 683) on #b27
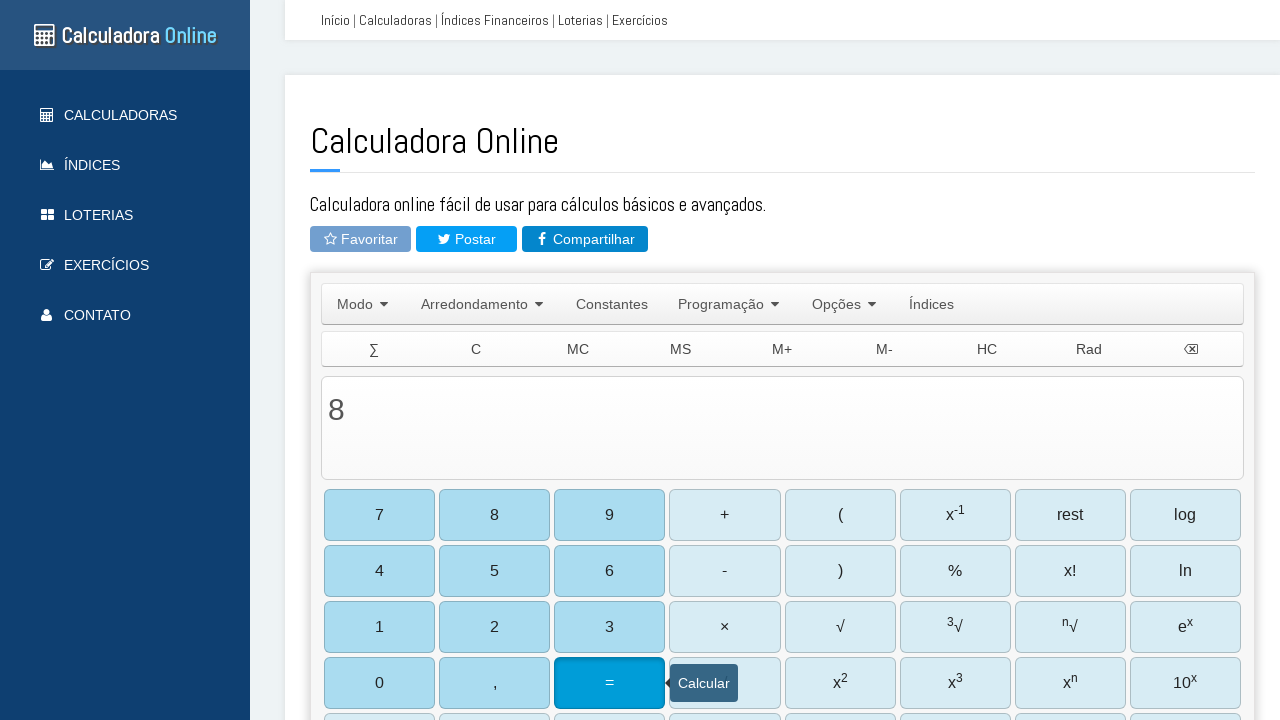

Waited 500ms for exponentiation result to display
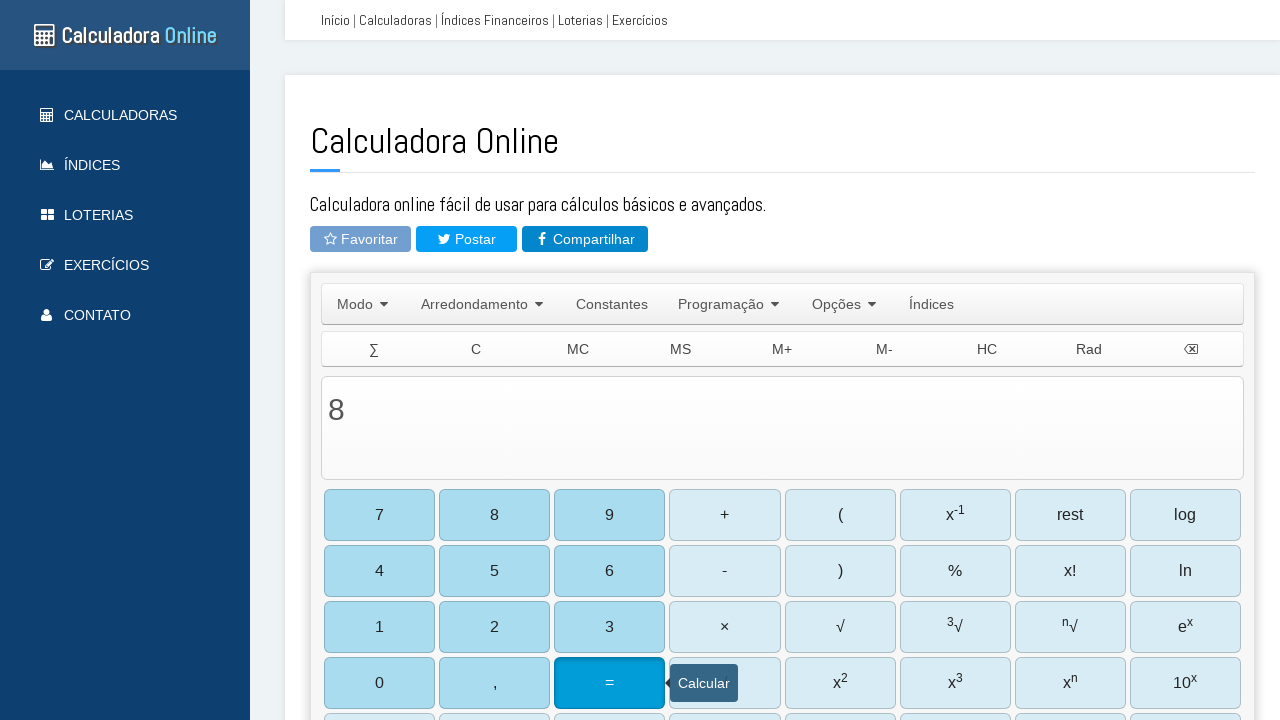

Cleared input field on #TIExp
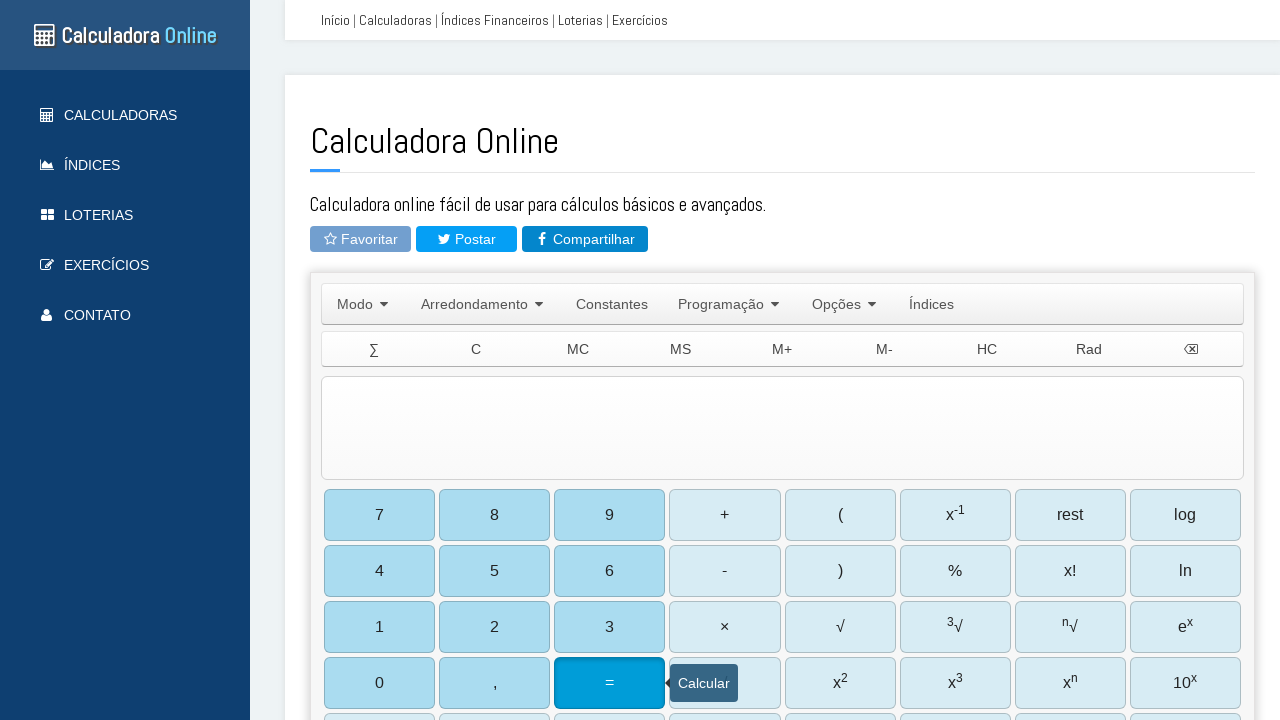

Filled input field with '50%10' for percentage test on #TIExp
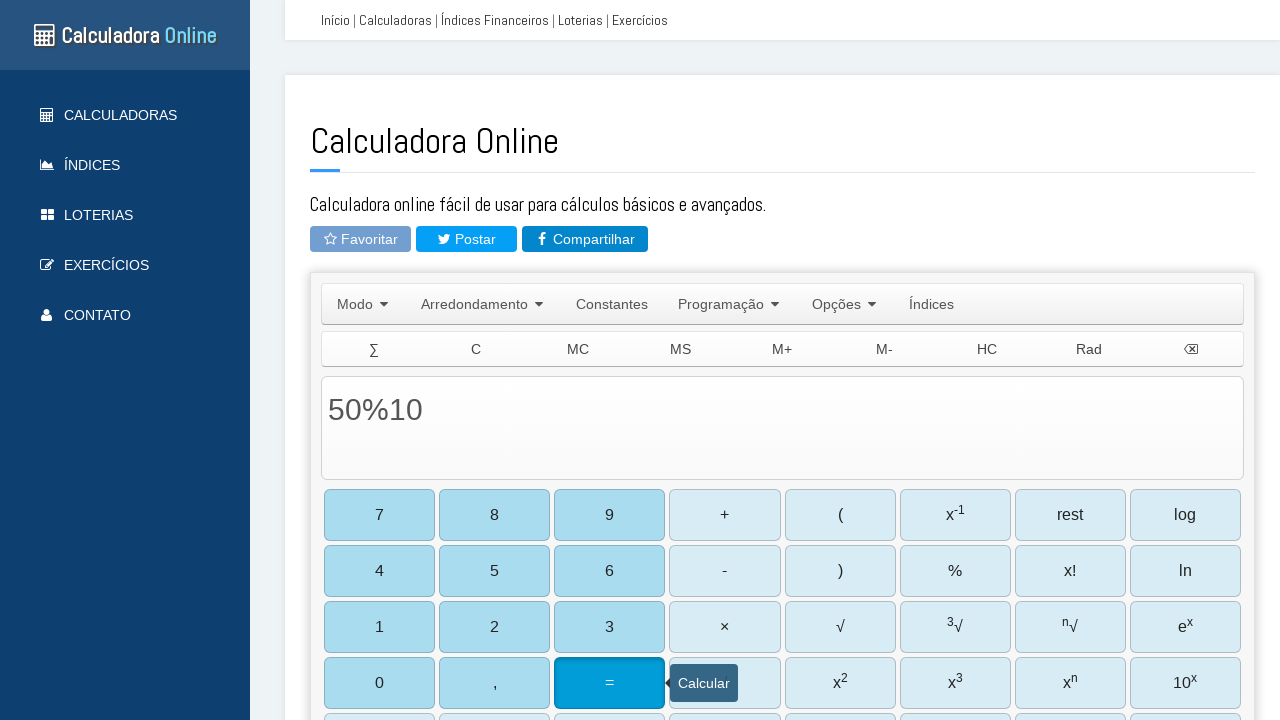

Clicked equals button to perform percentage calculation at (610, 683) on #b27
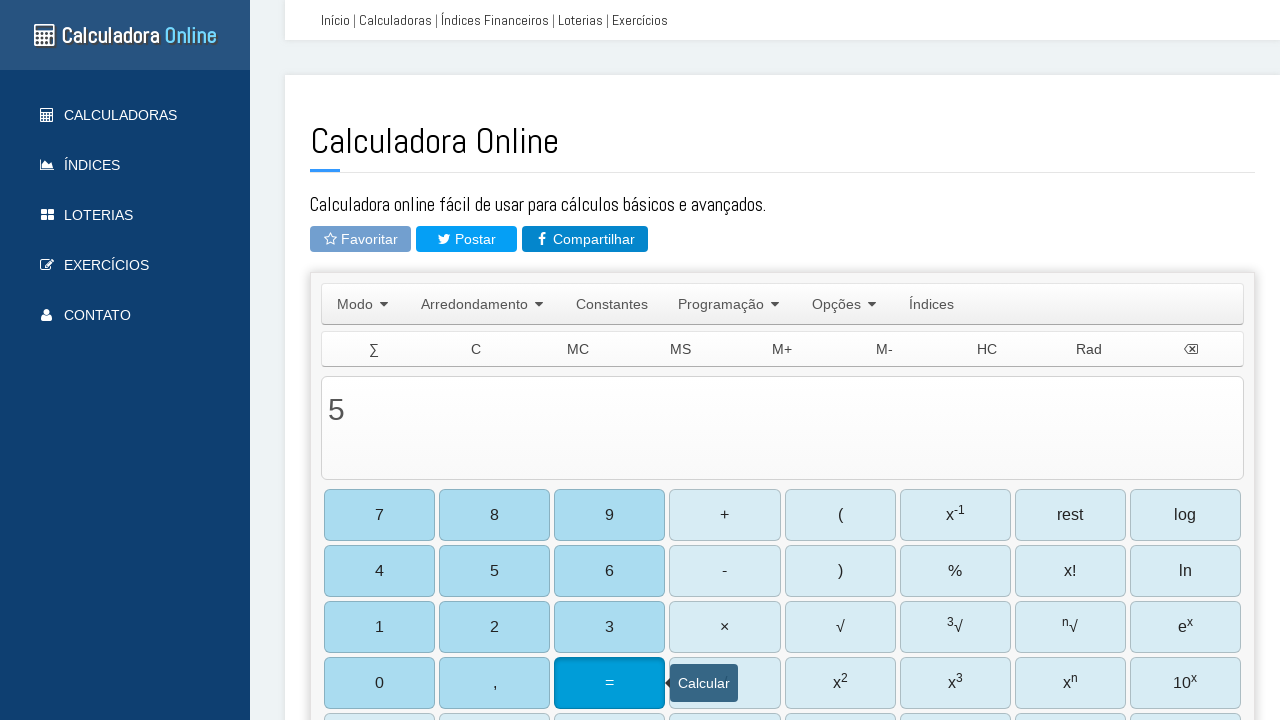

Waited 500ms for percentage result to display
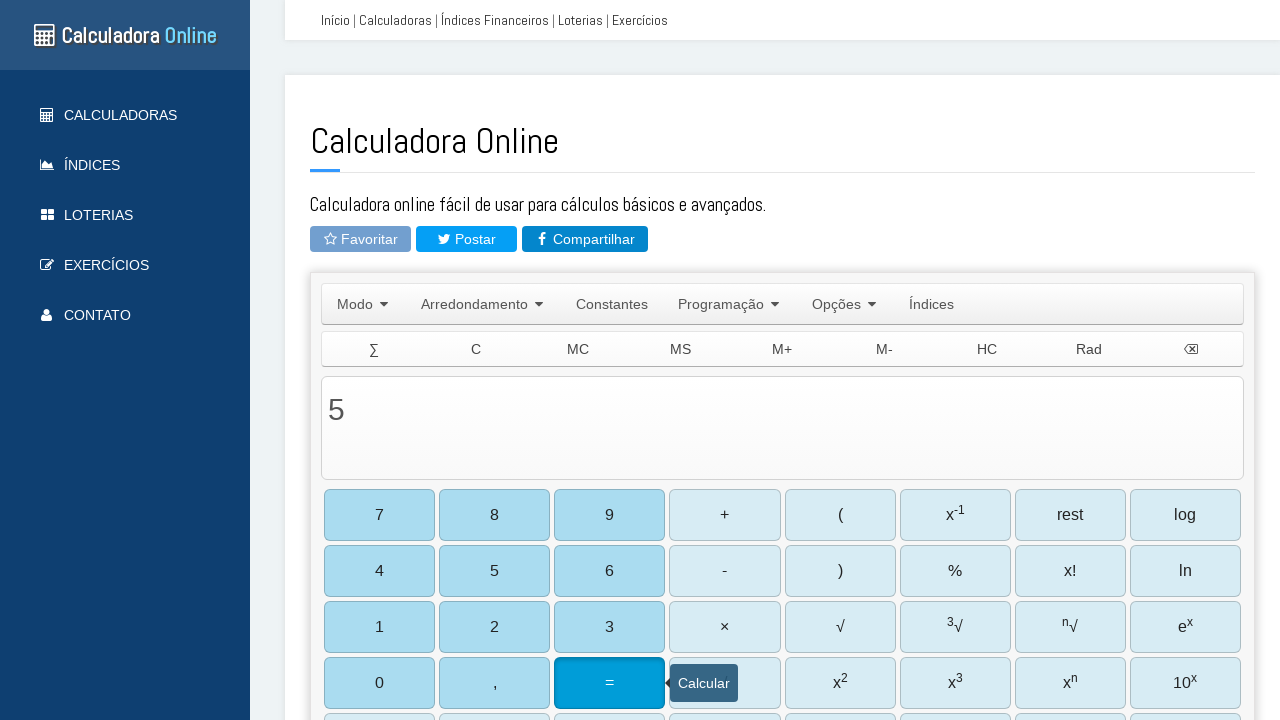

Retrieved final result from calculator: 5
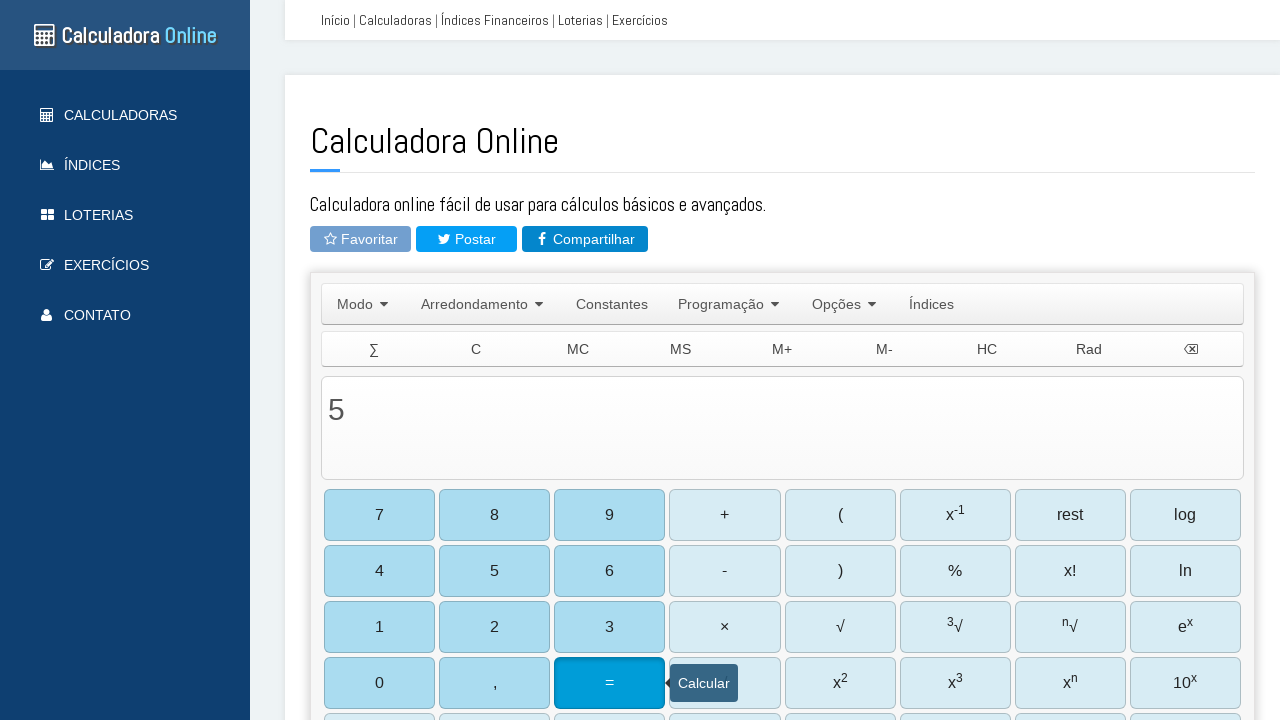

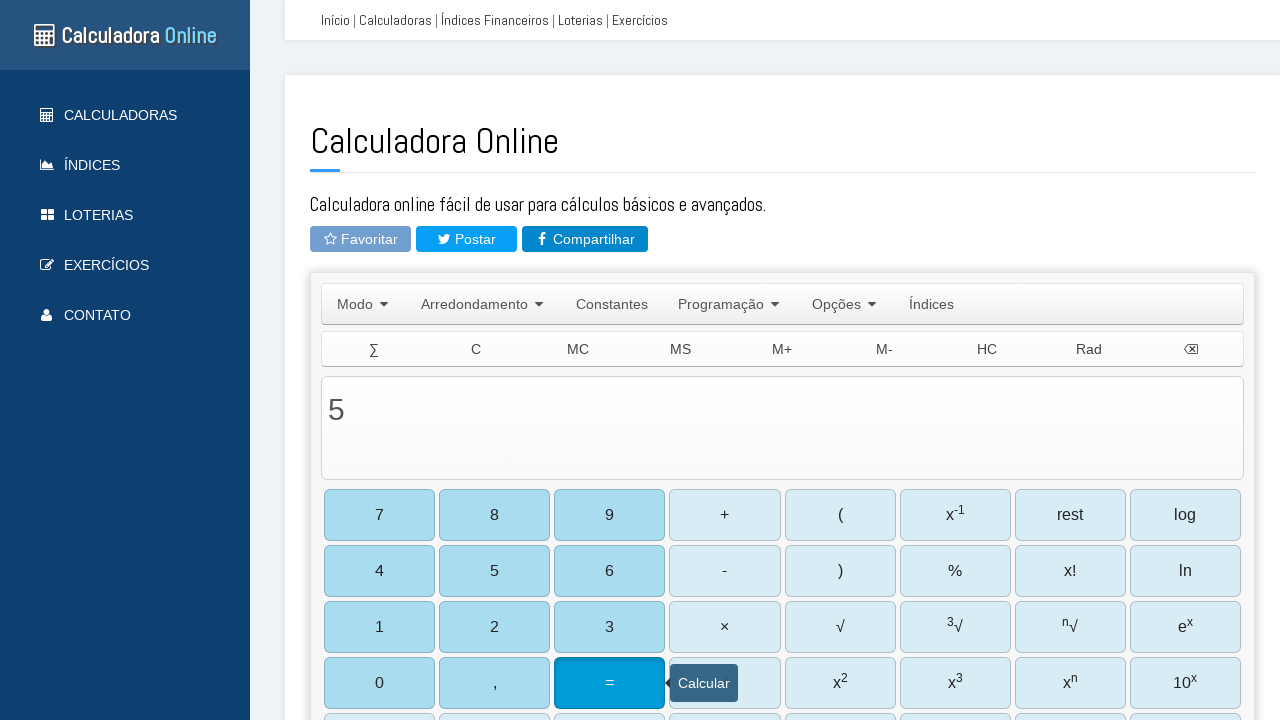